Tests alert handling functionality by clicking a button that triggers a JavaScript alert and then accepting the alert

Starting URL: https://formy-project.herokuapp.com/switch-window

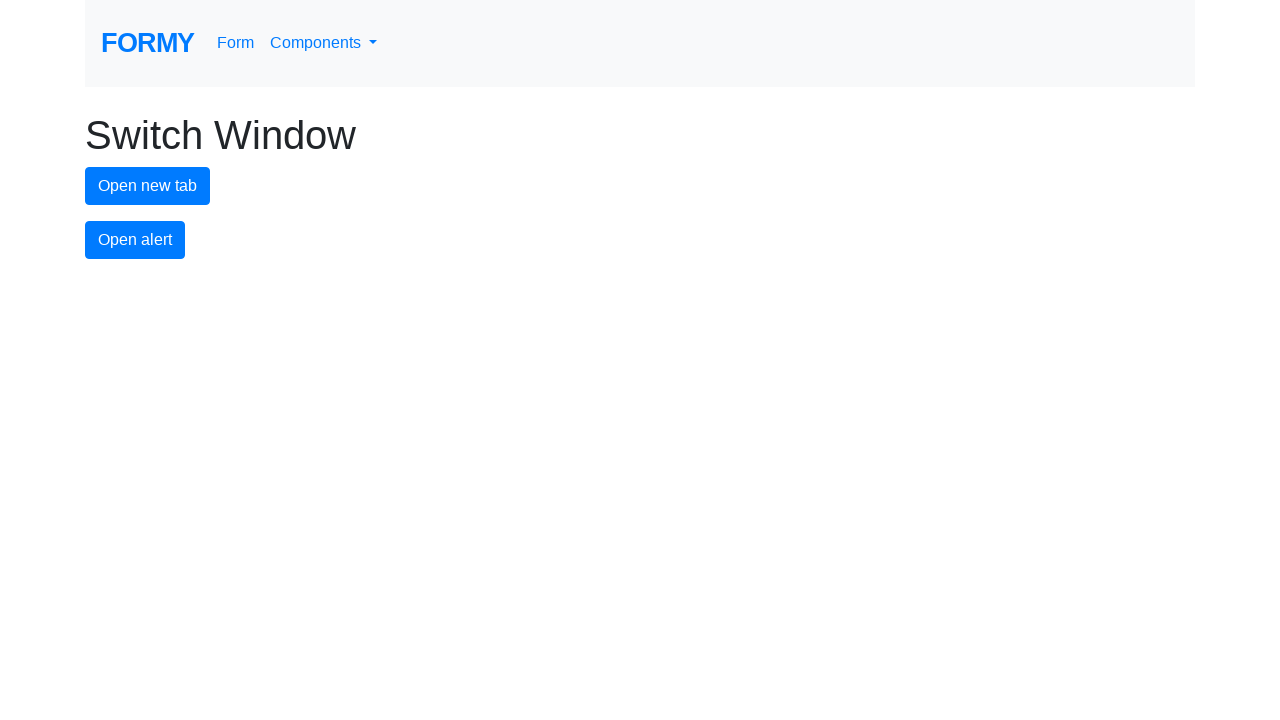

Set up dialog handler to accept all alerts
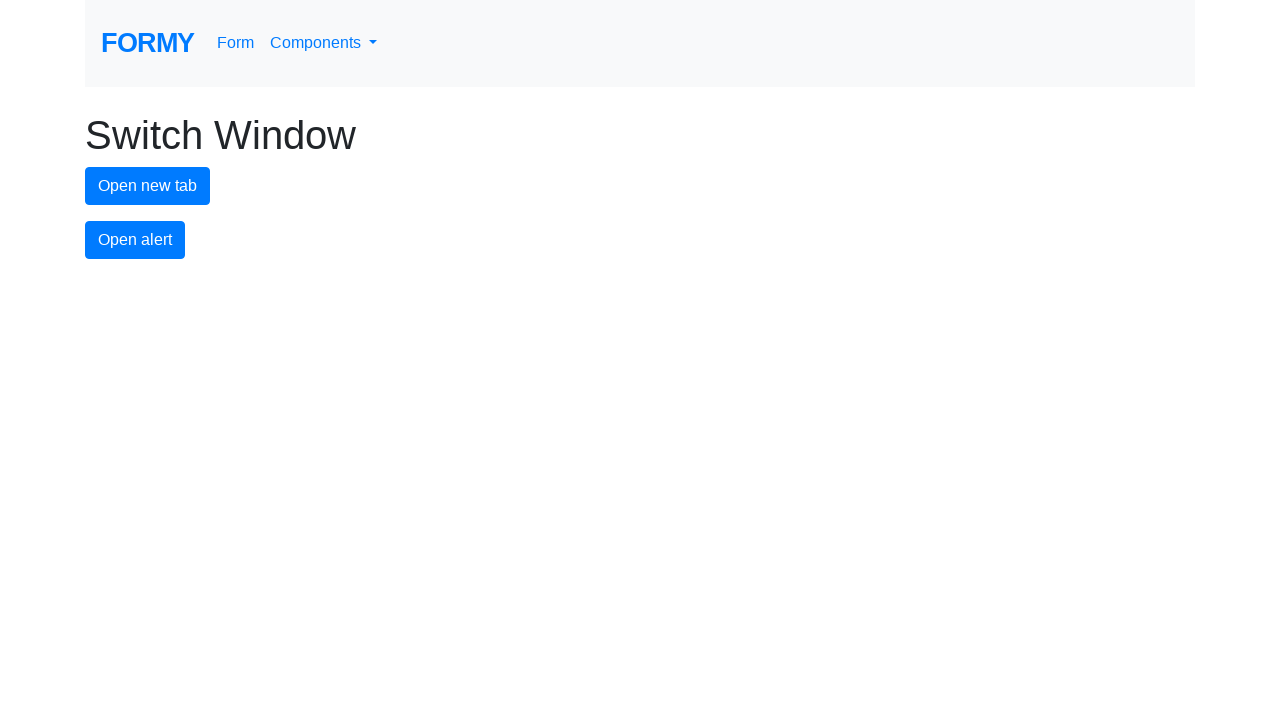

Clicked alert button to trigger JavaScript alert at (135, 240) on #alert-button
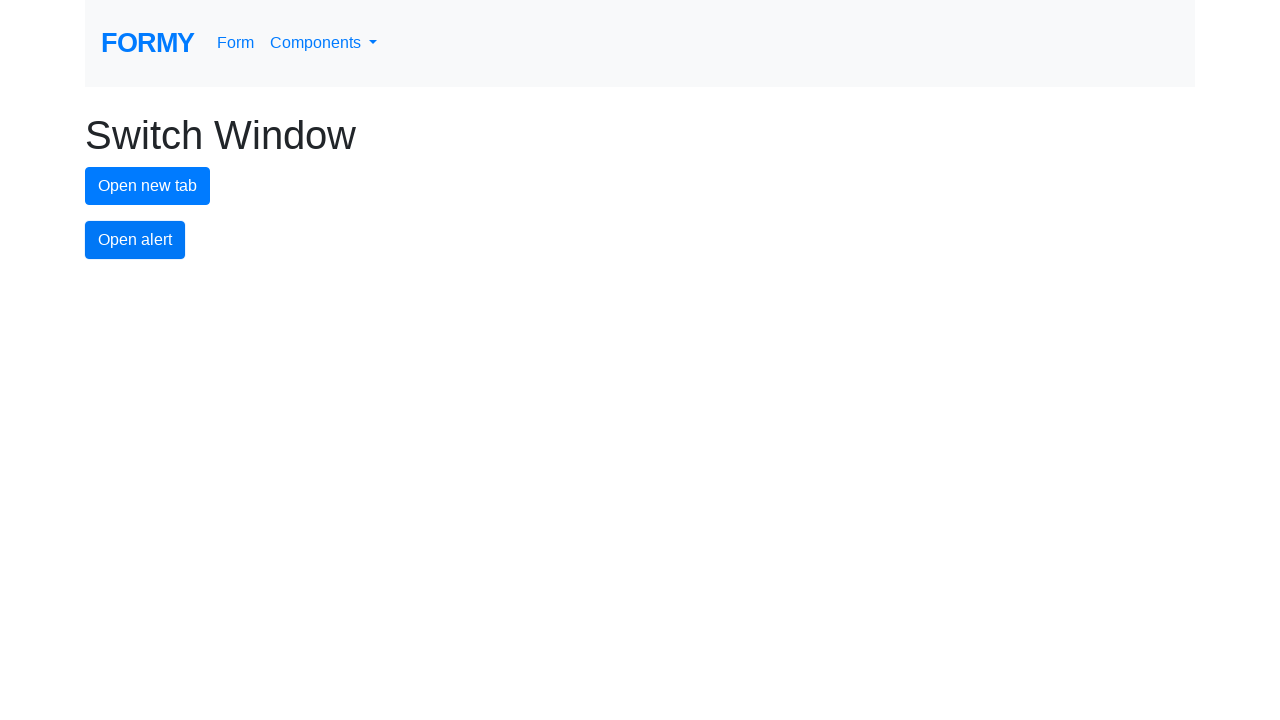

Waited 1 second for alert to be handled
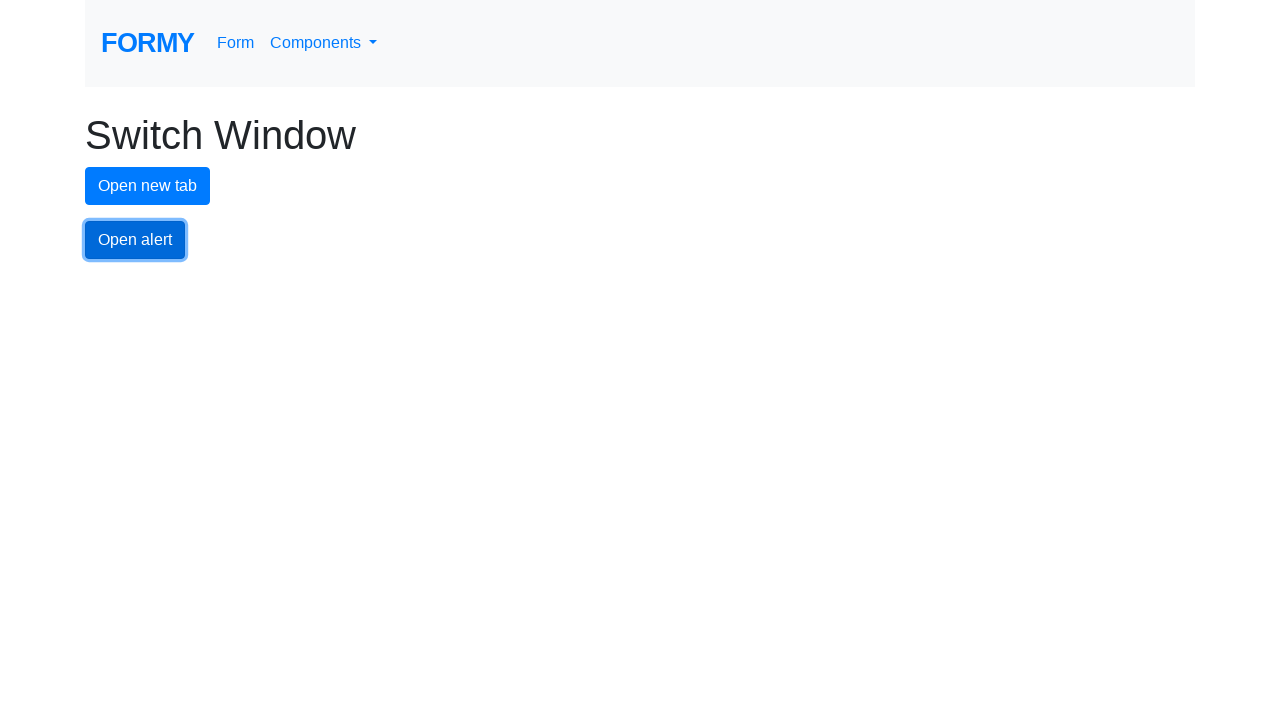

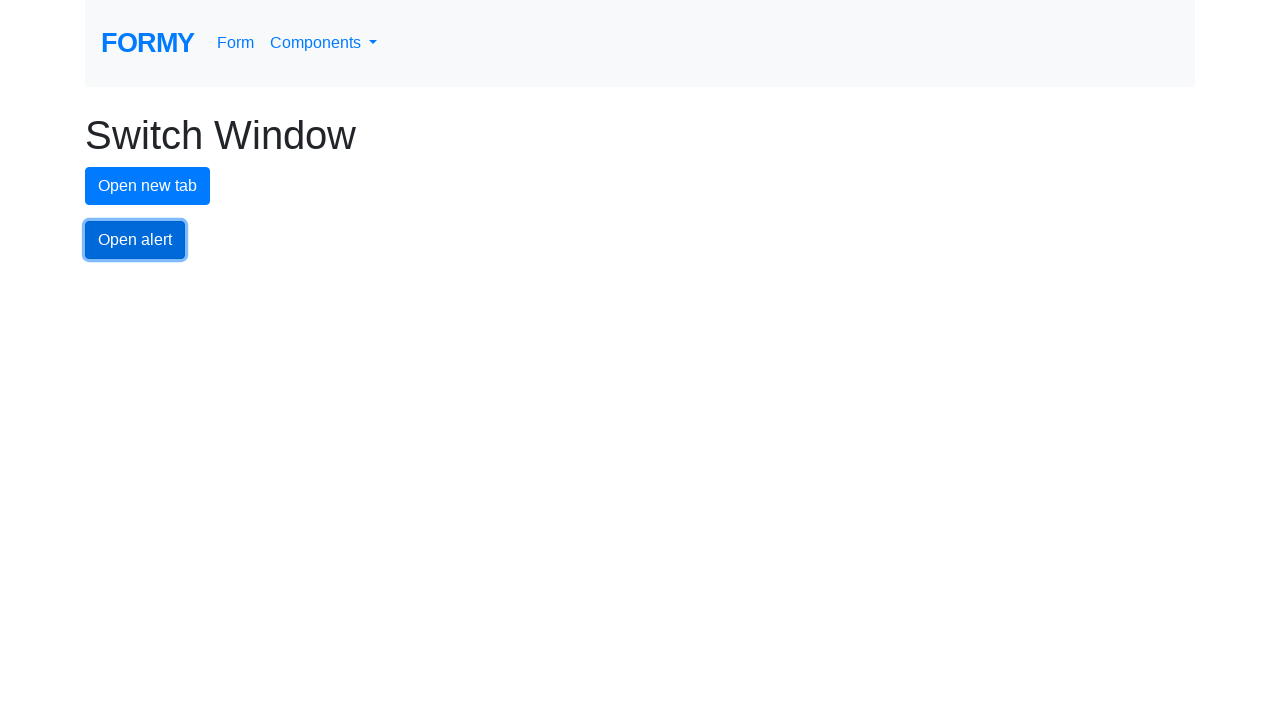